Tests that entering a number above 100 shows the error message "Number is too big"

Starting URL: https://kristinek.github.io/site/tasks/enter_a_number

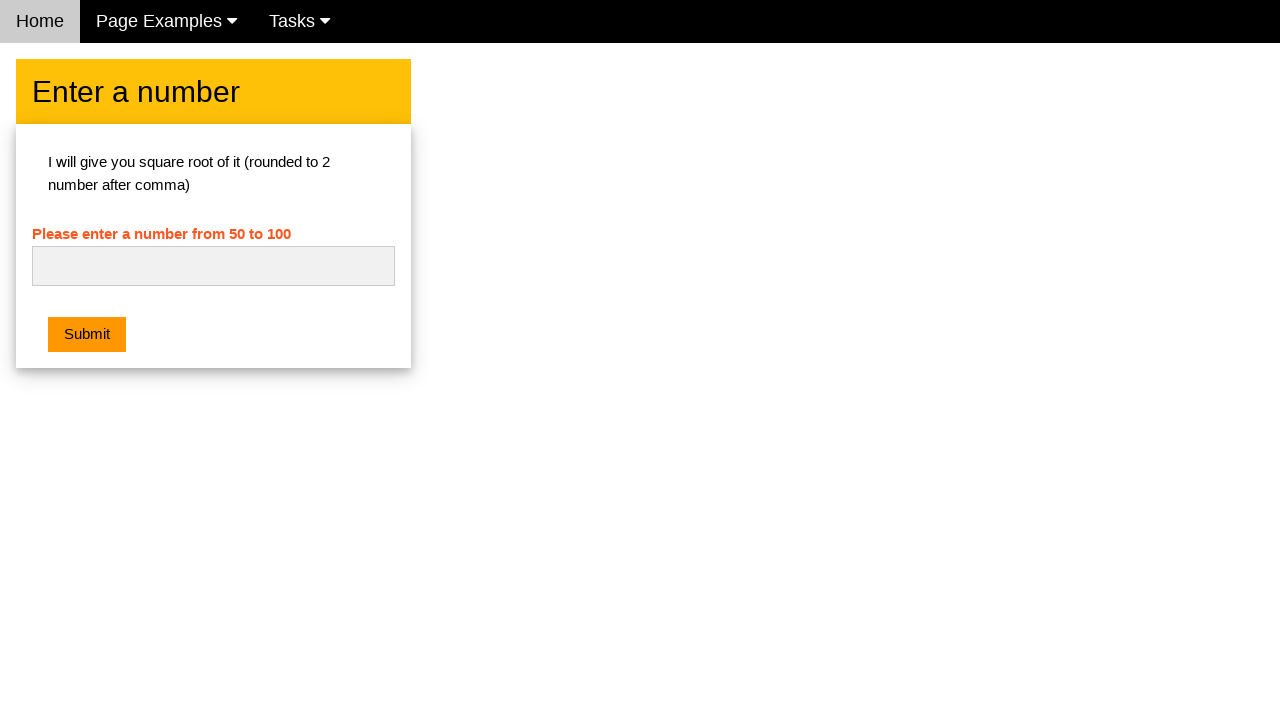

Navigated to the enter a number task page
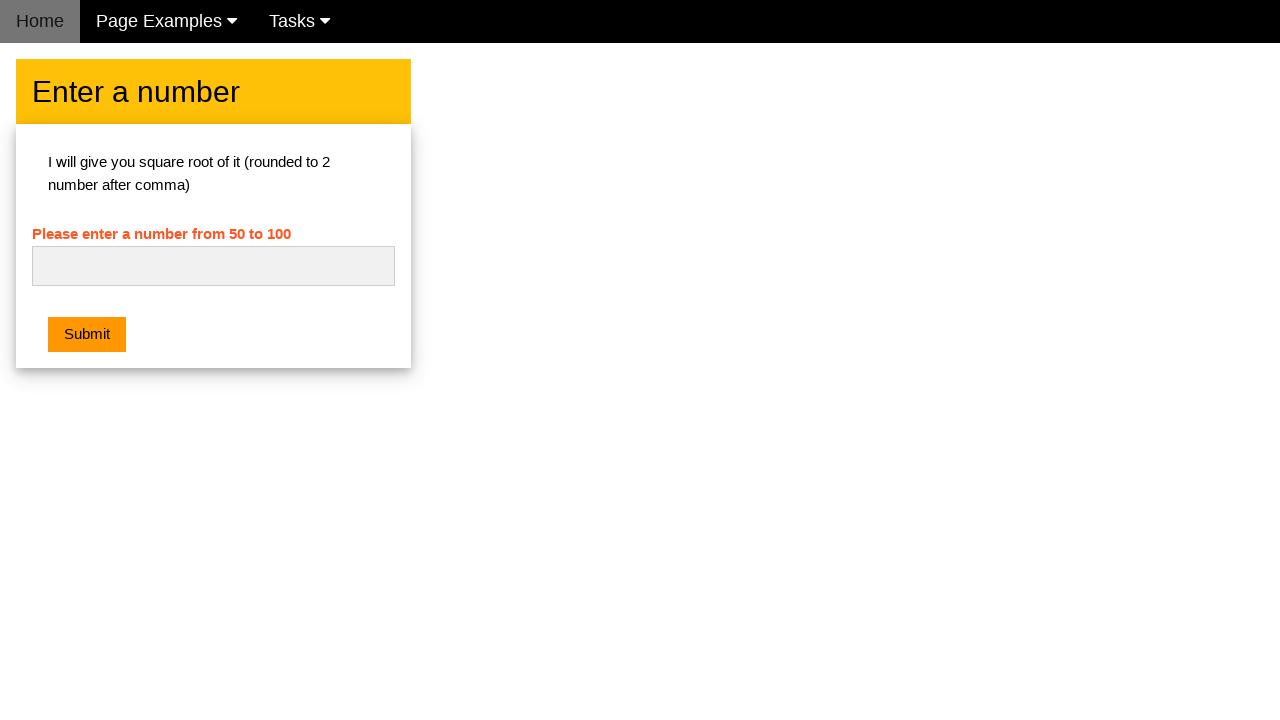

Entered 800 in the number input field on #numb
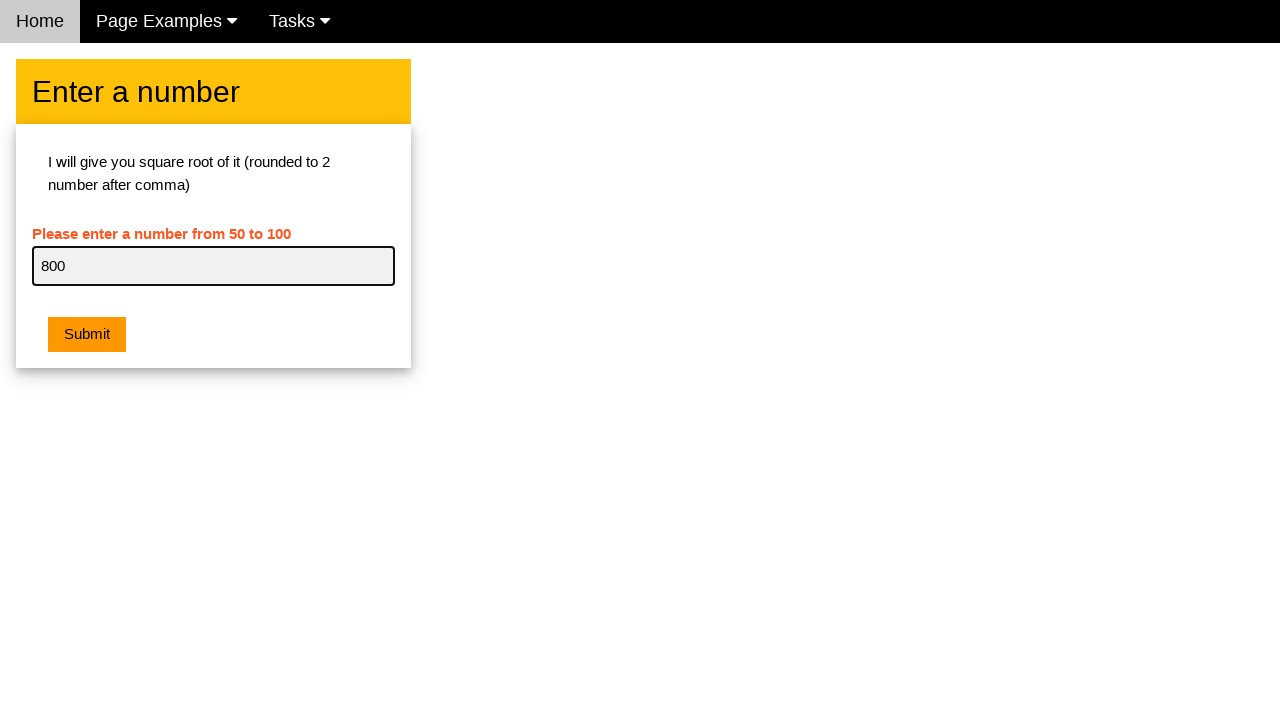

Clicked the submit button at (87, 335) on button
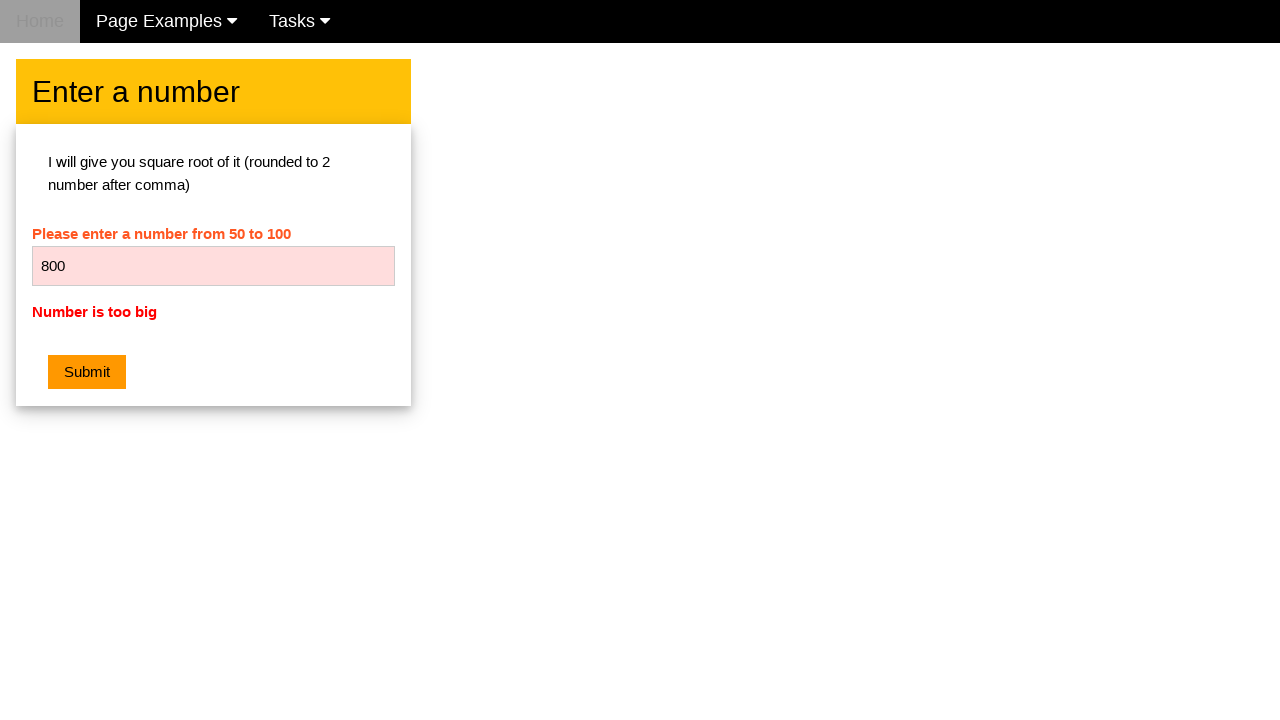

Retrieved error message text
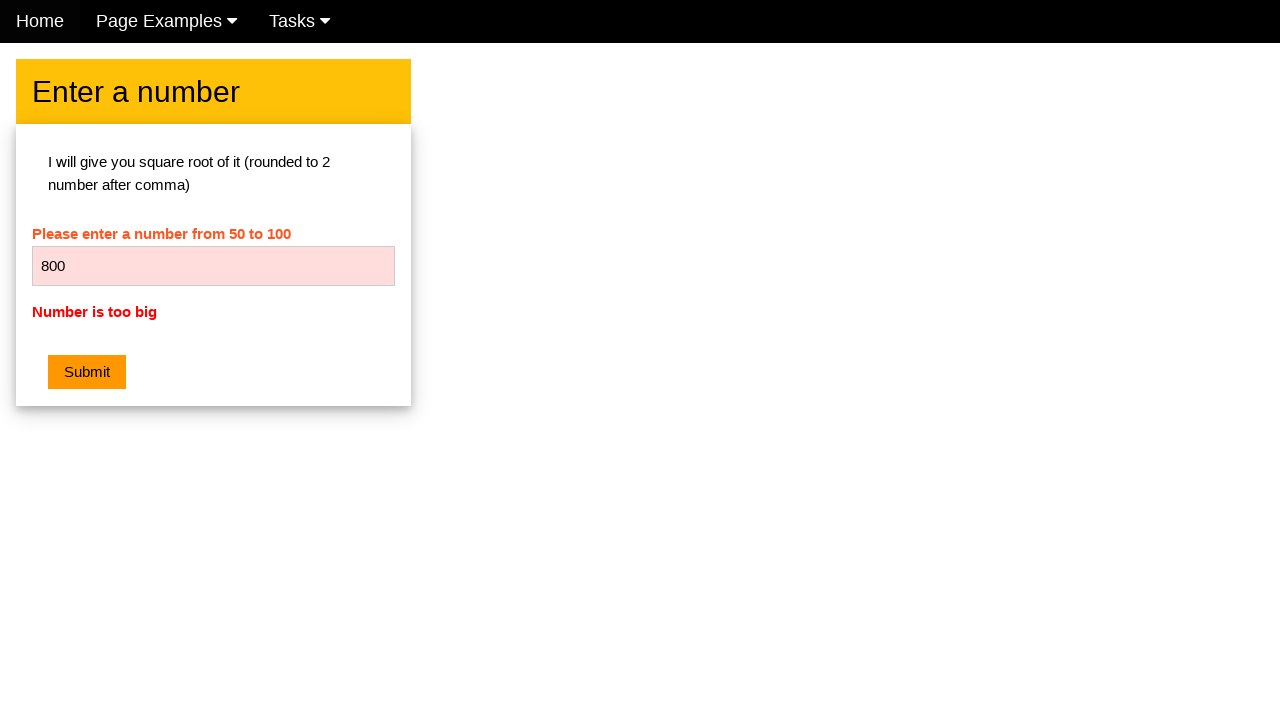

Asserted that error message is 'Number is too big'
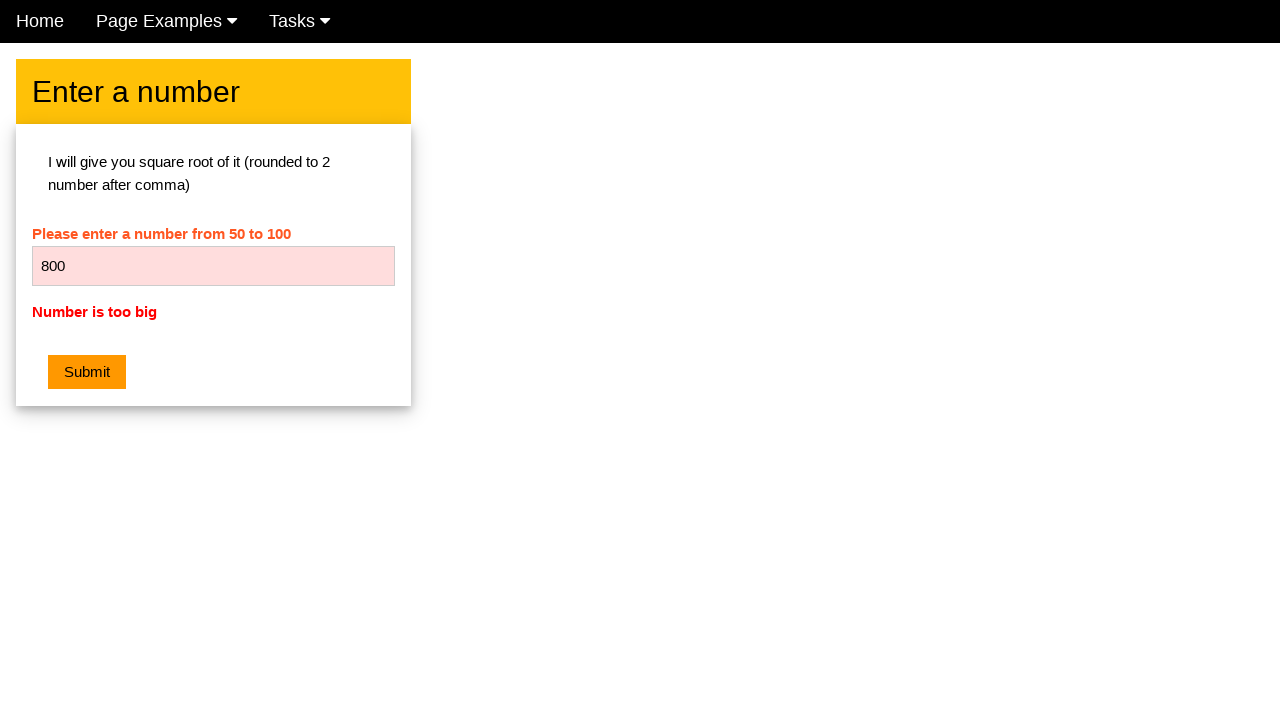

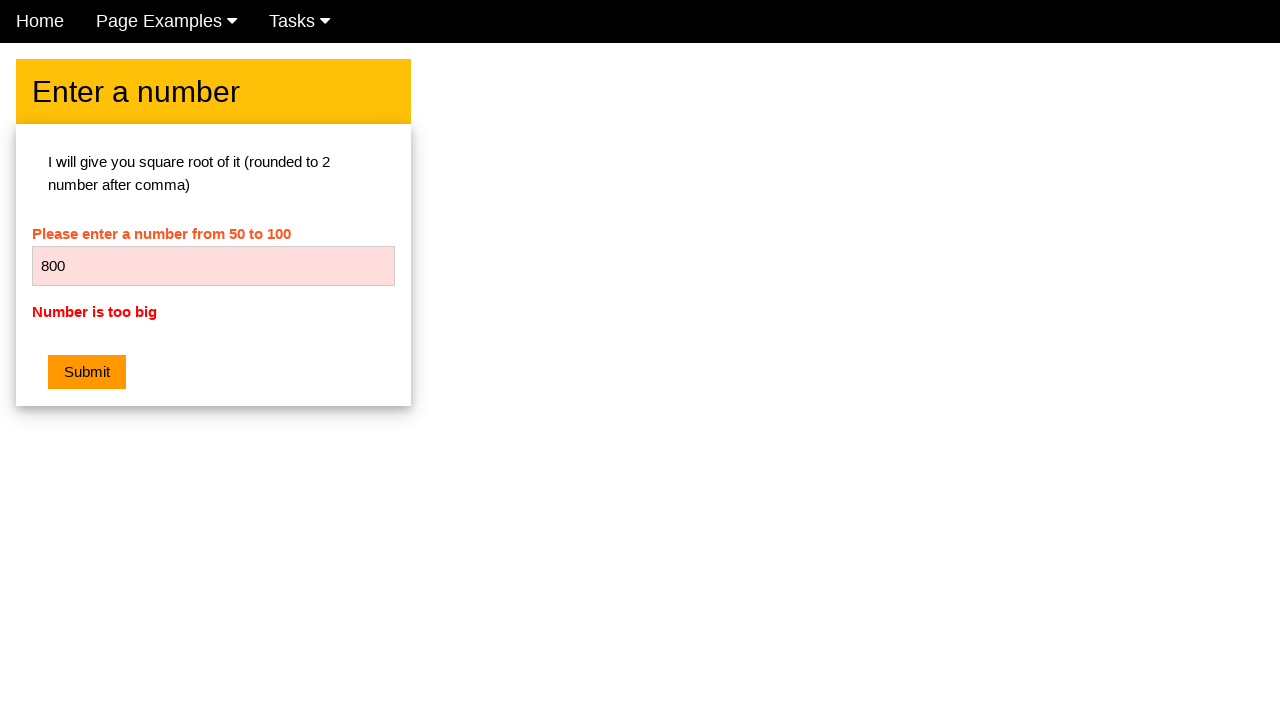